Tests multi-window/tab handling by opening a new window, navigating to a second site, extracting course name text, then switching back to the original window and filling a form field with that extracted text.

Starting URL: https://rahulshettyacademy.com/angularpractice/

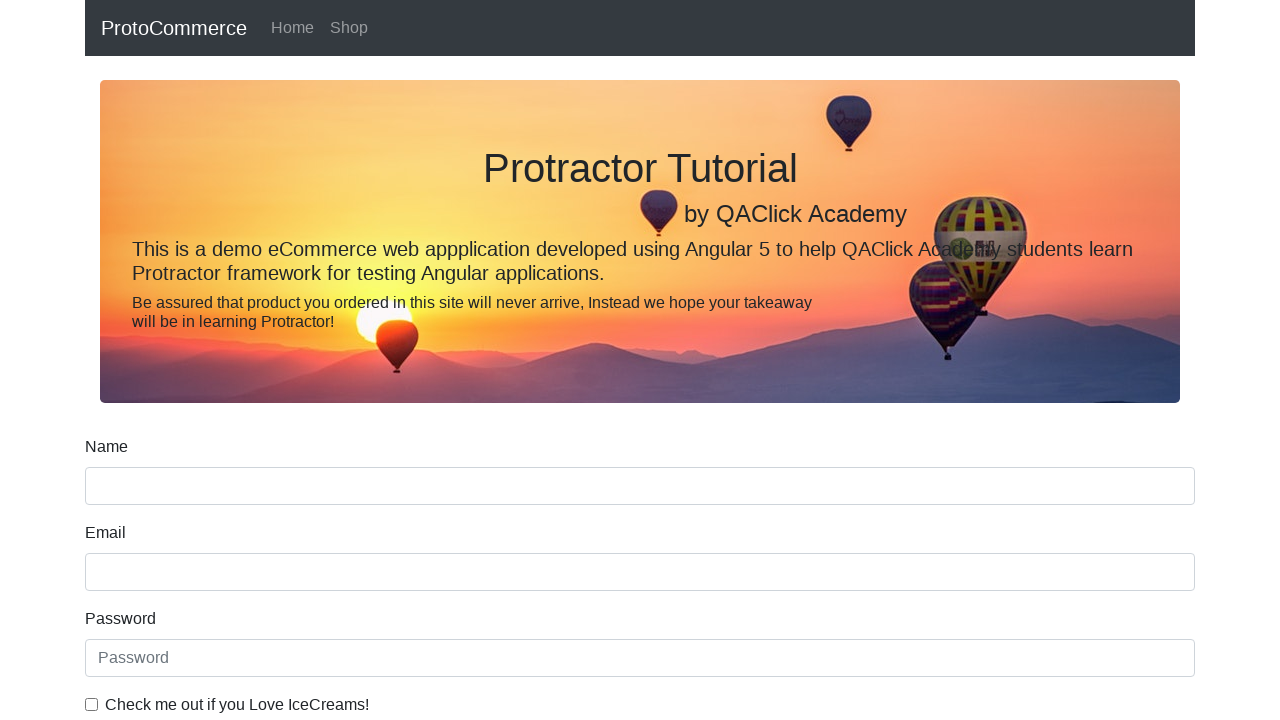

Opened a new browser tab/window
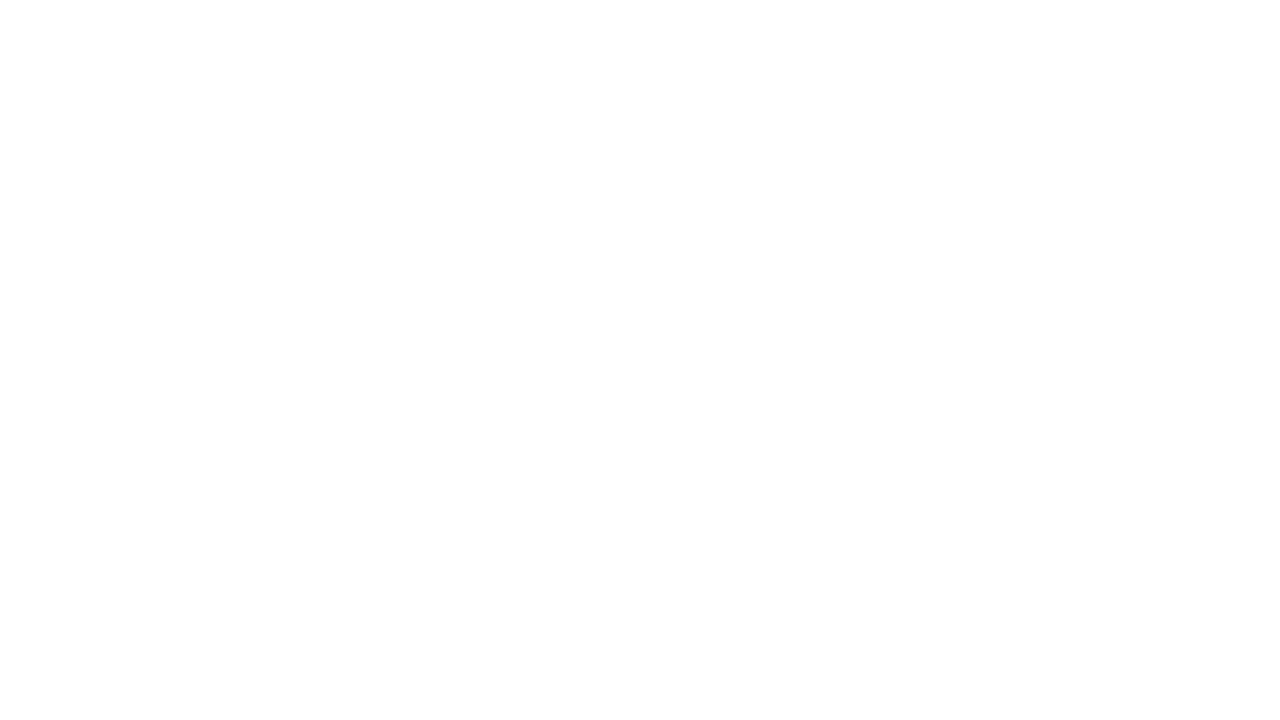

Navigated new tab to https://rahulshettyacademy.com/
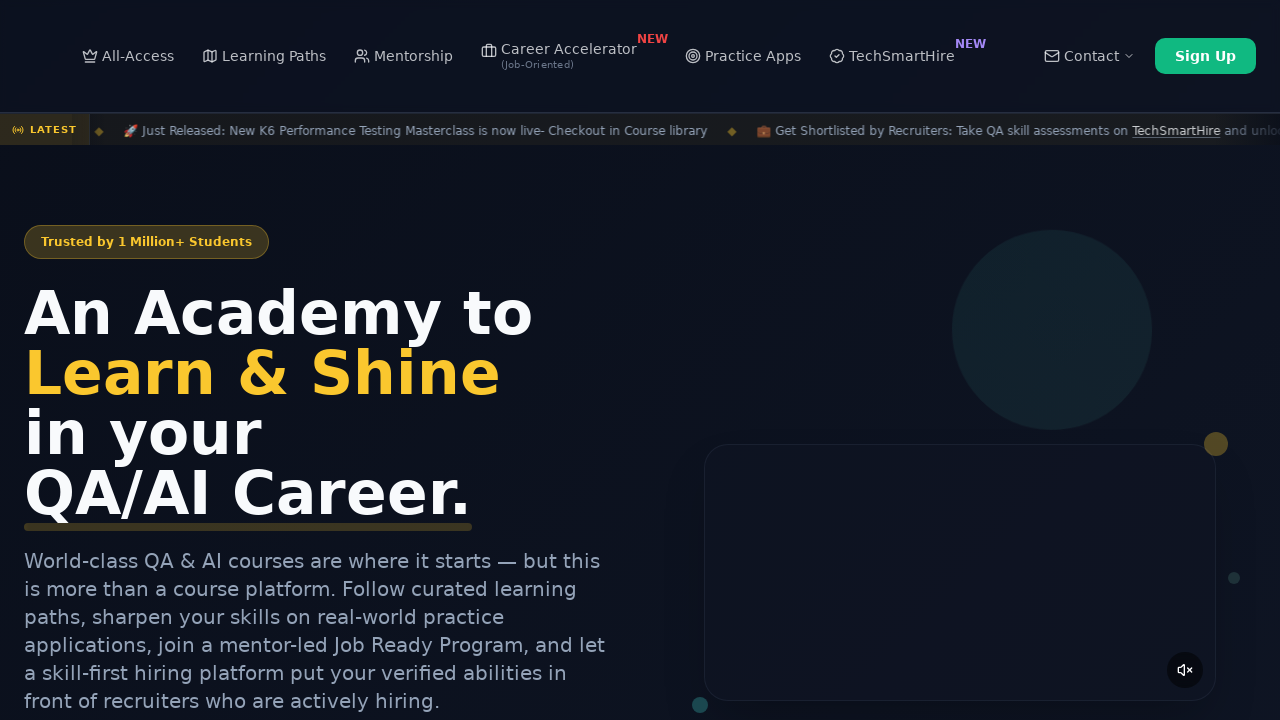

Waited for course links to load on second site
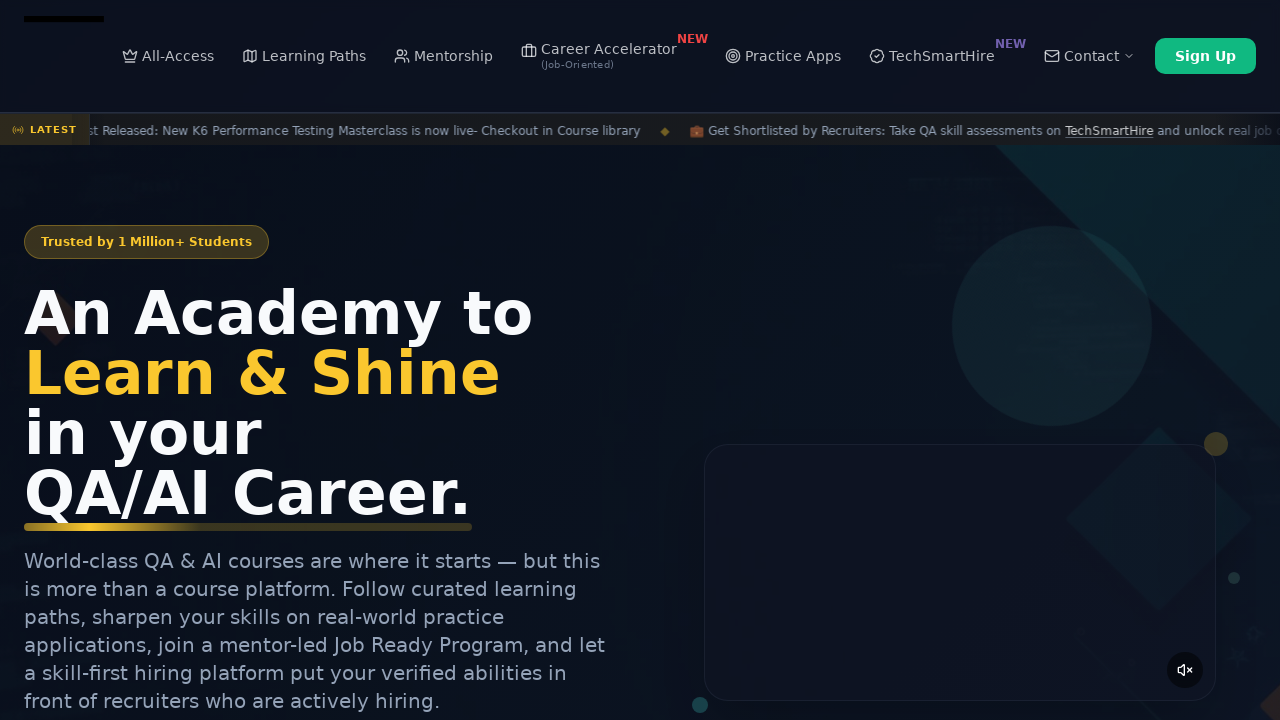

Located all course links on second site
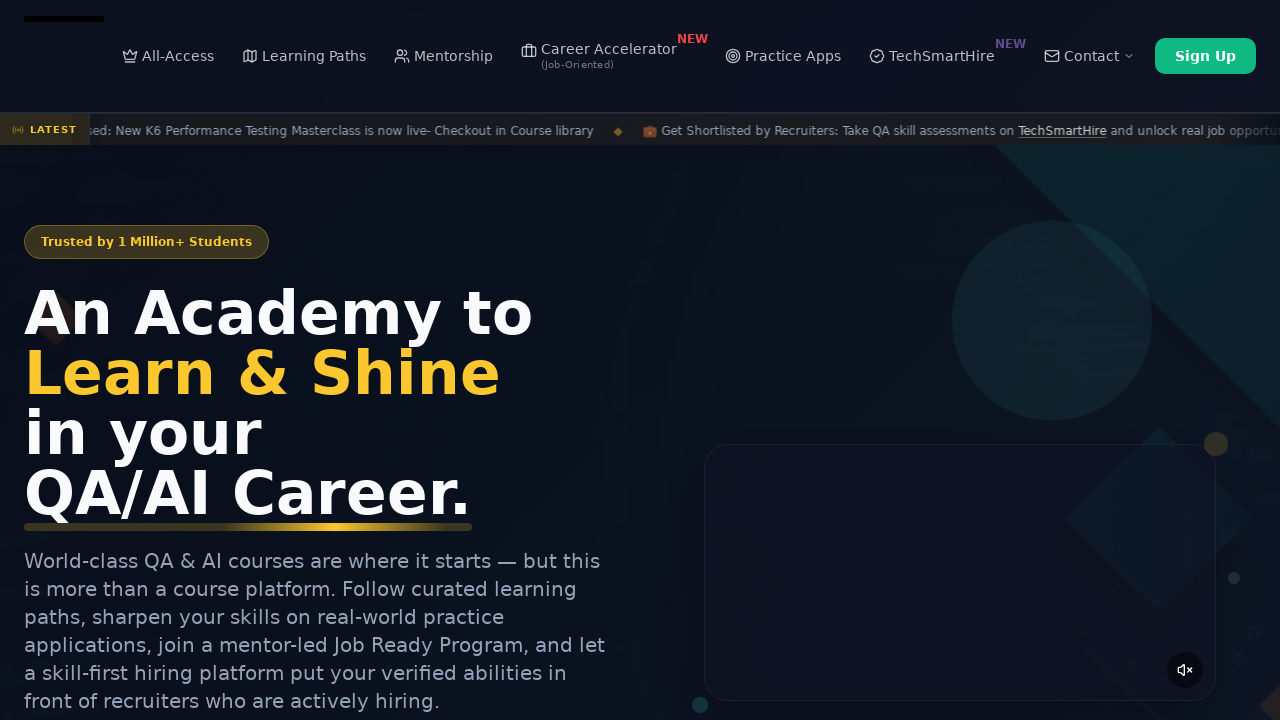

Extracted course name text: 'Playwright Testing'
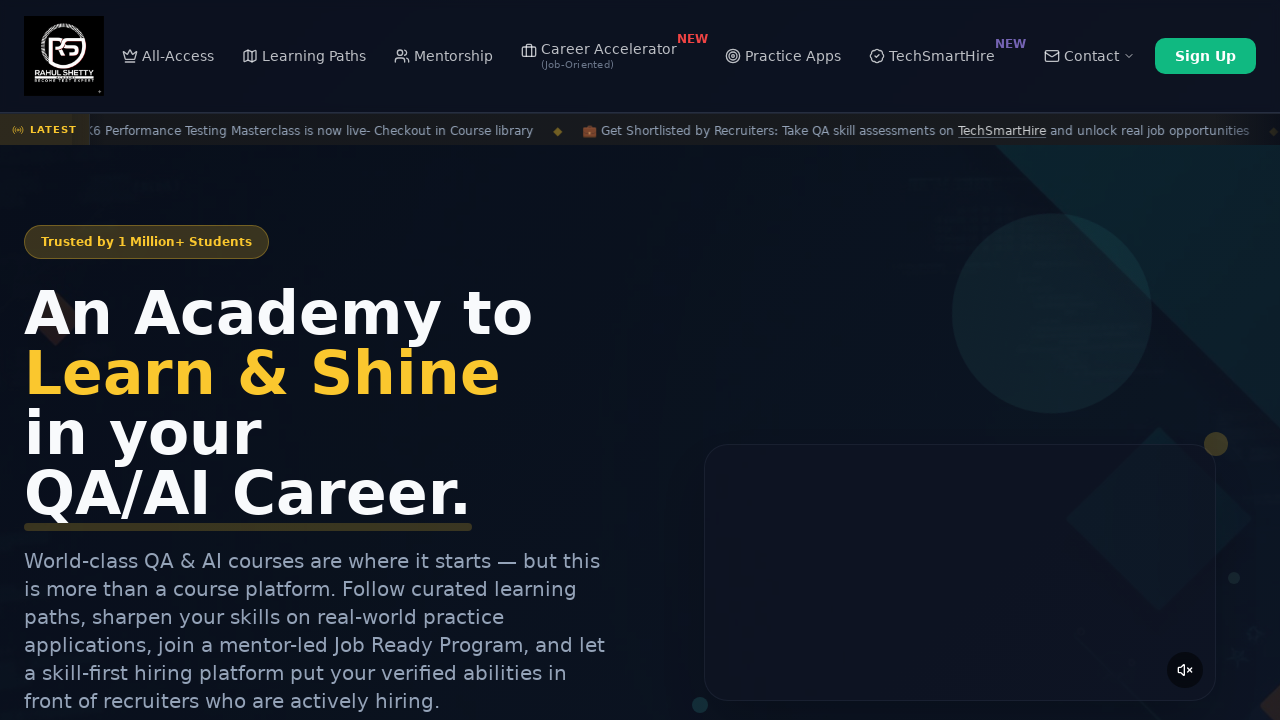

Switched to original tab and filled name field with extracted course: 'Playwright Testing' on [name='name']
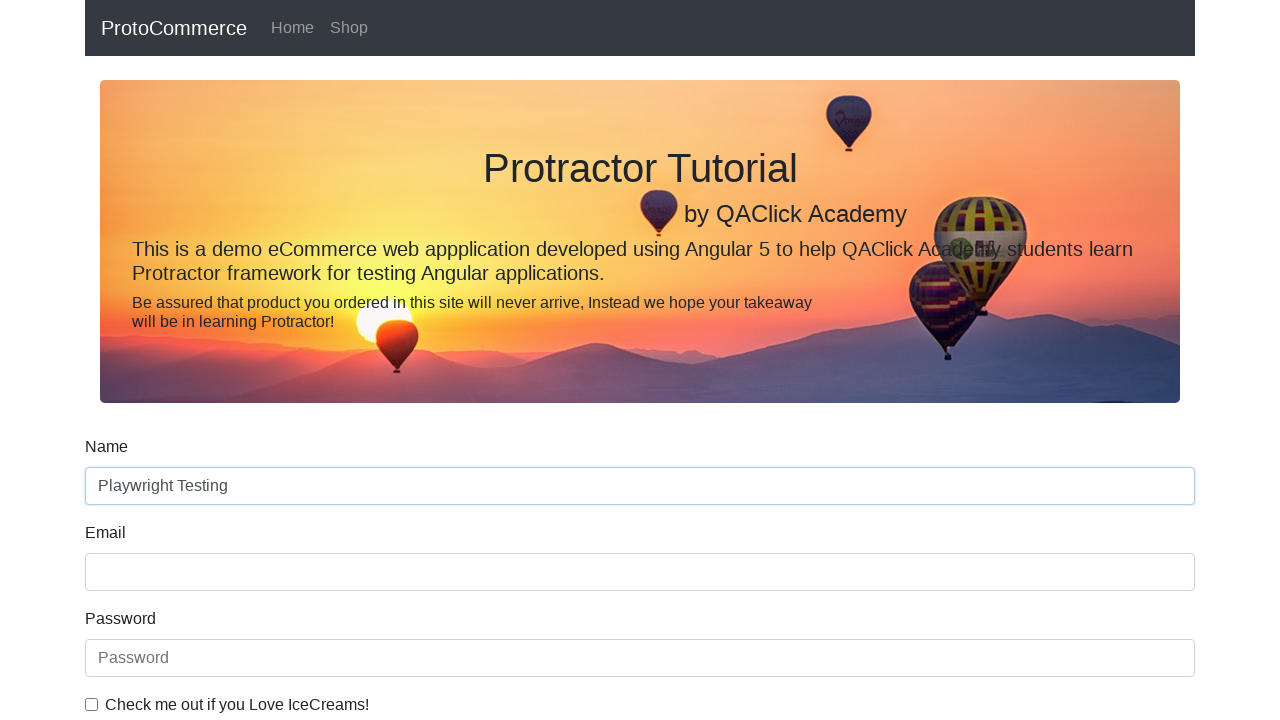

Waited 500ms to ensure name field was filled
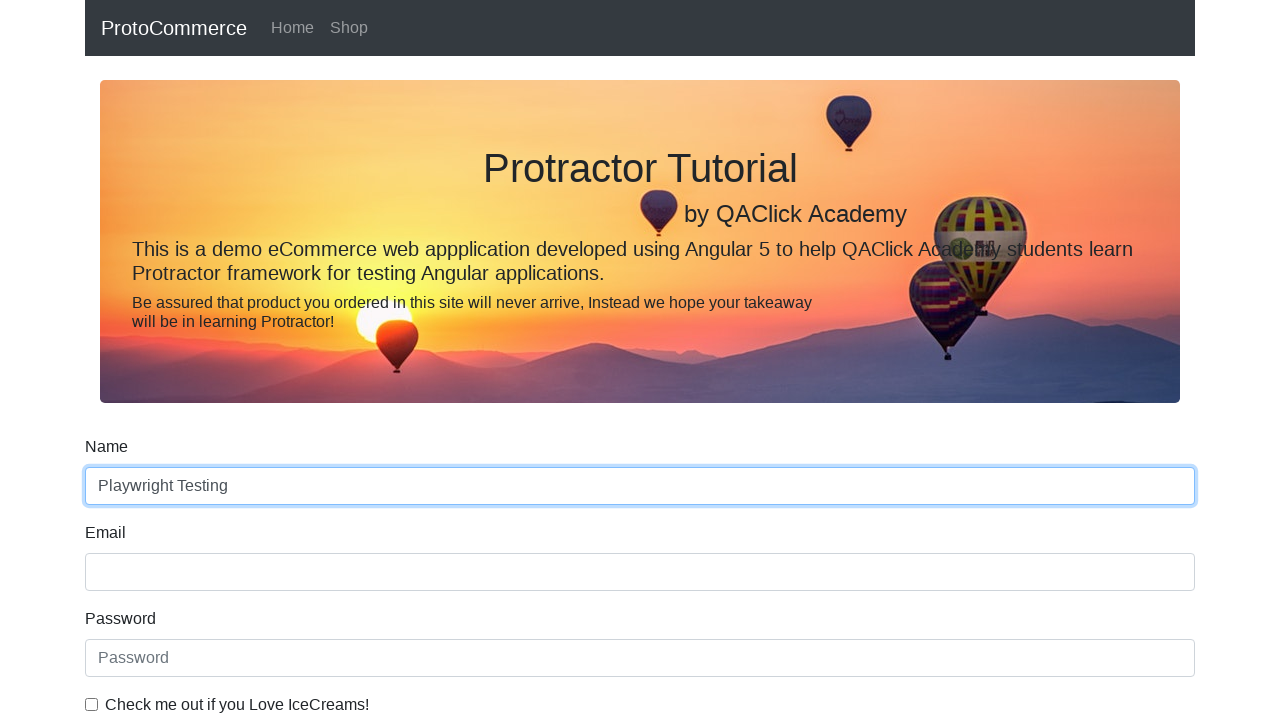

Closed the second tab/window
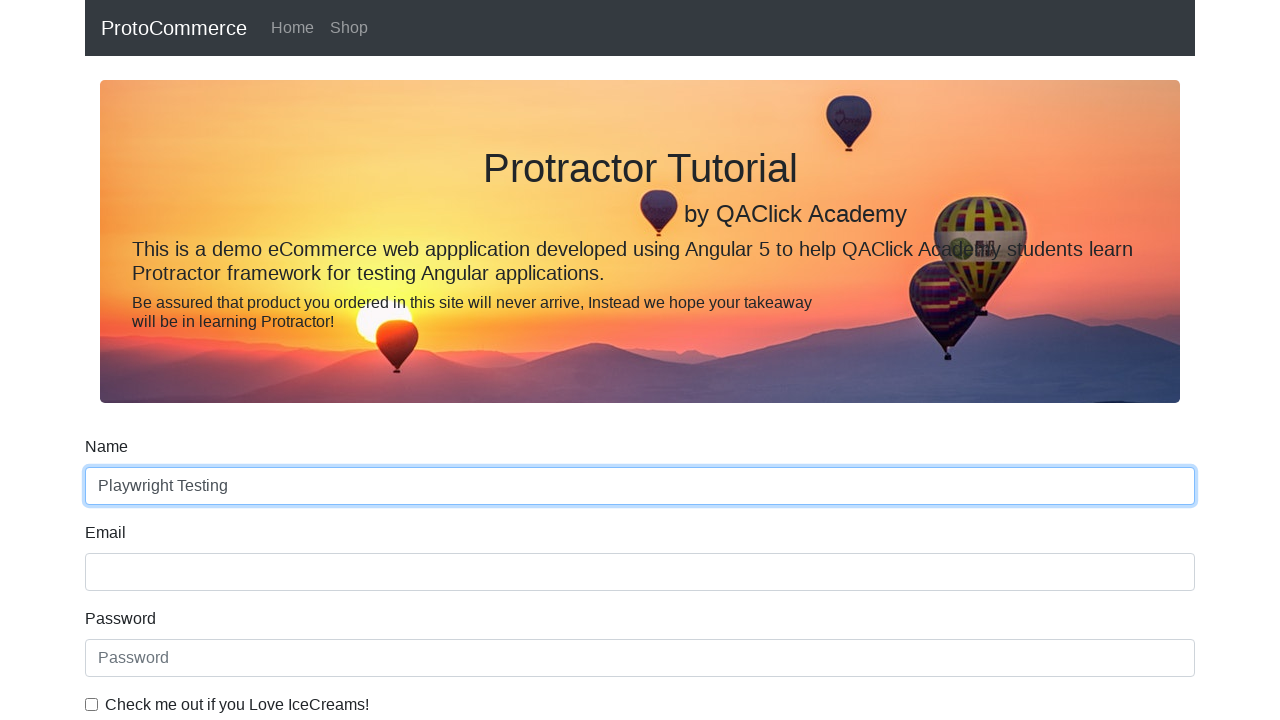

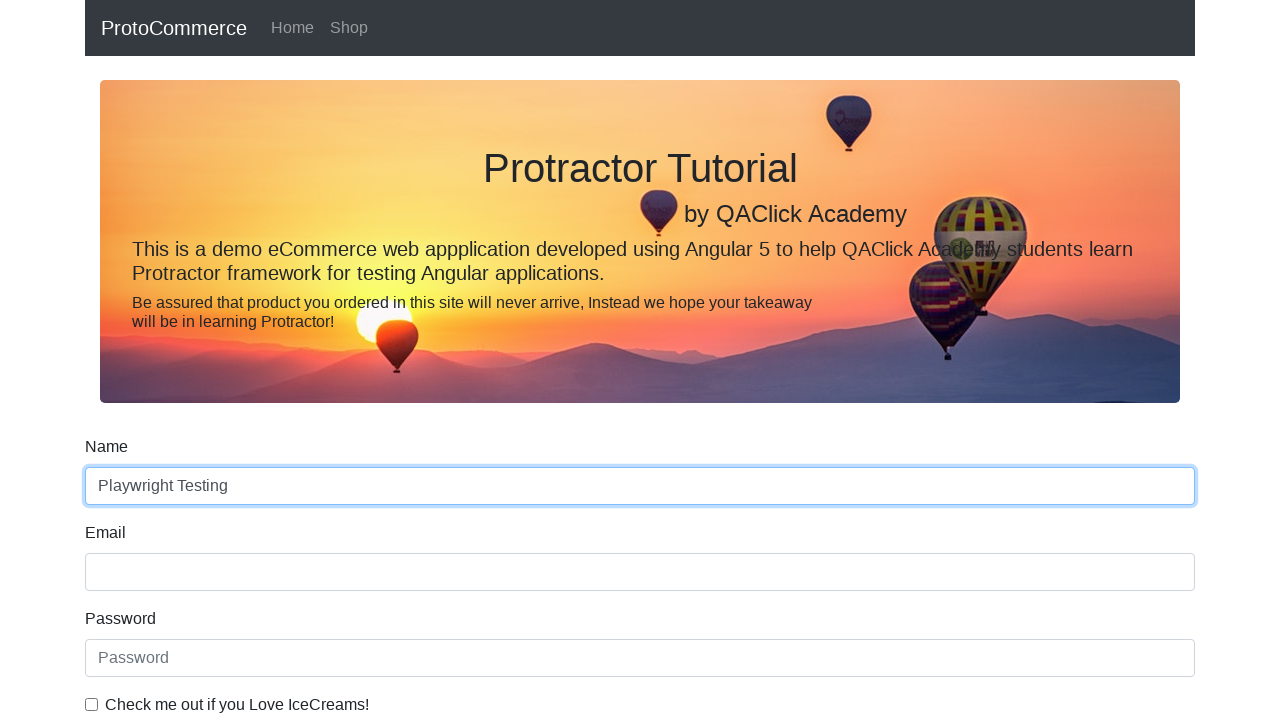